Tests keyboard event handling by sending an Enter key press to the page

Starting URL: https://the-internet.herokuapp.com/key_presses

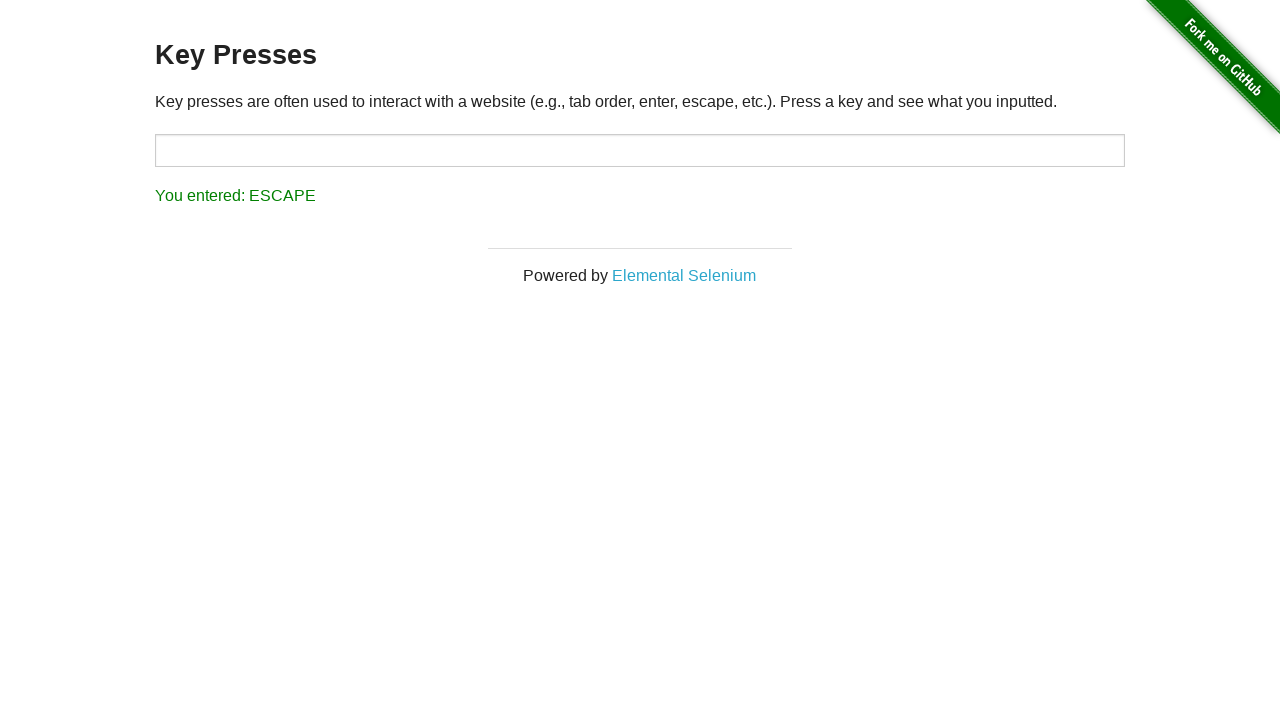

Pressed Enter key on the page
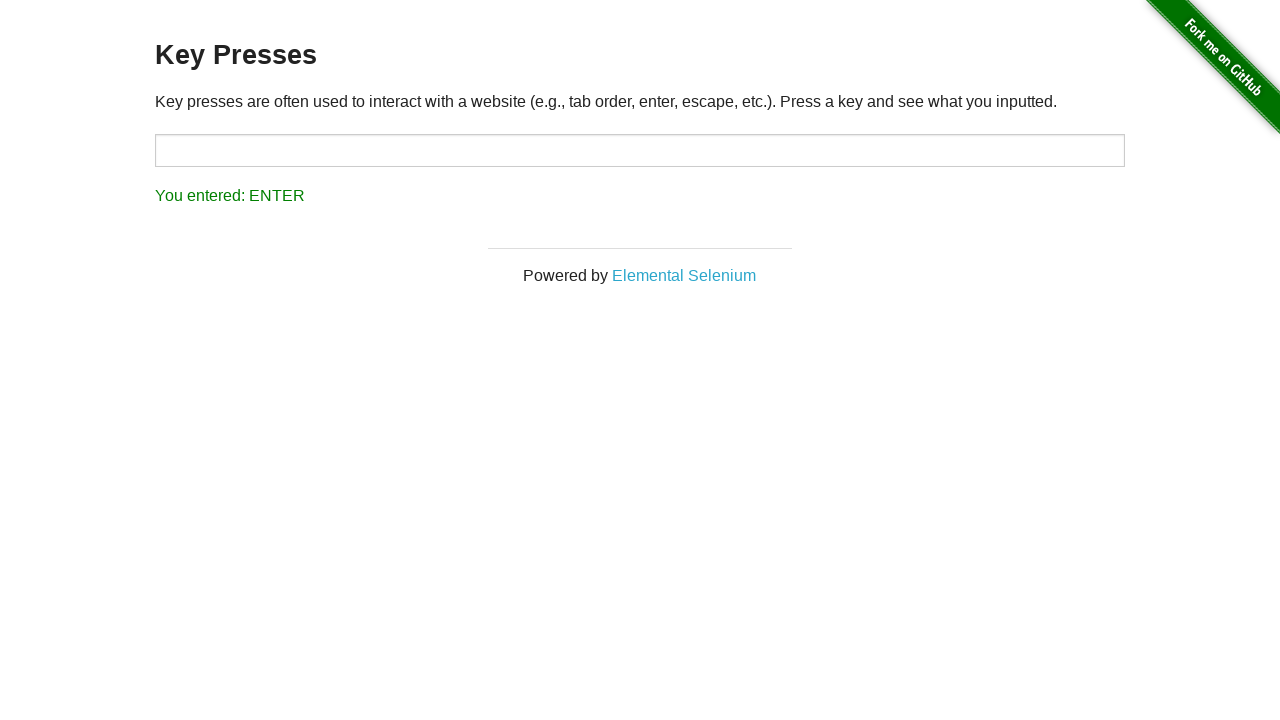

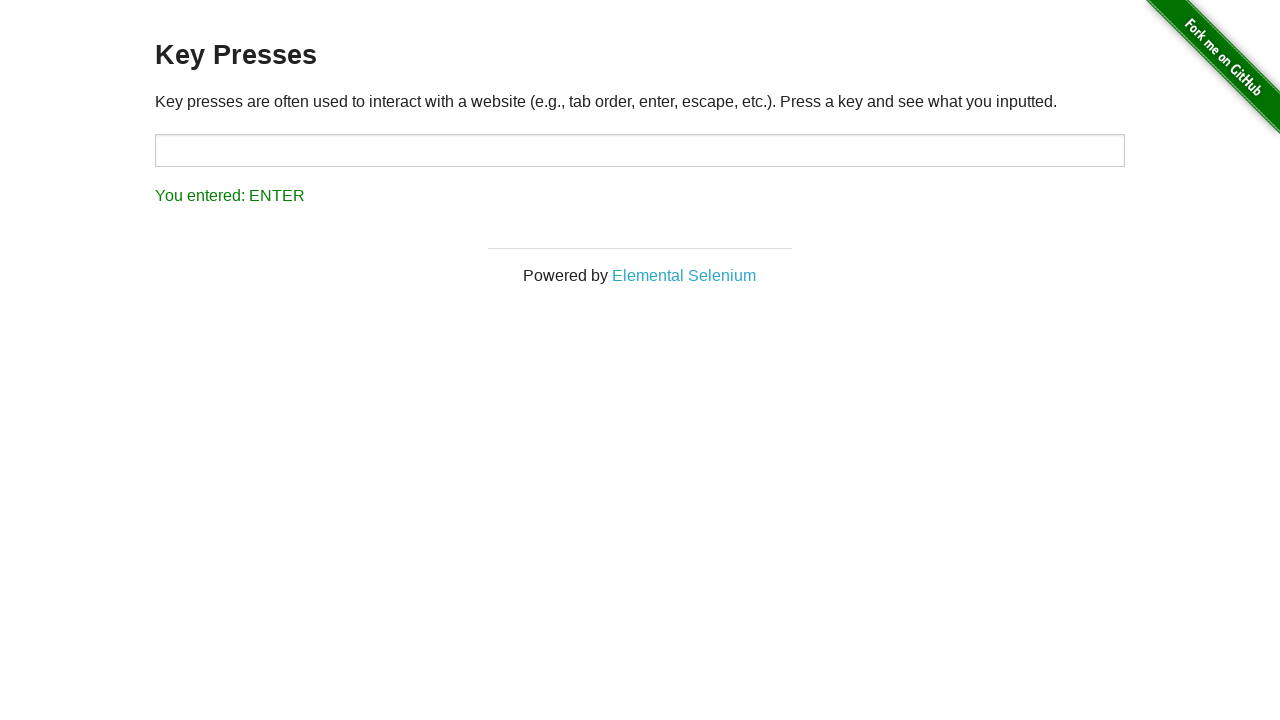